Tests the Python.org search functionality by entering "pycon" as a search query, submitting the form, and verifying that search results are returned.

Starting URL: http://www.python.org

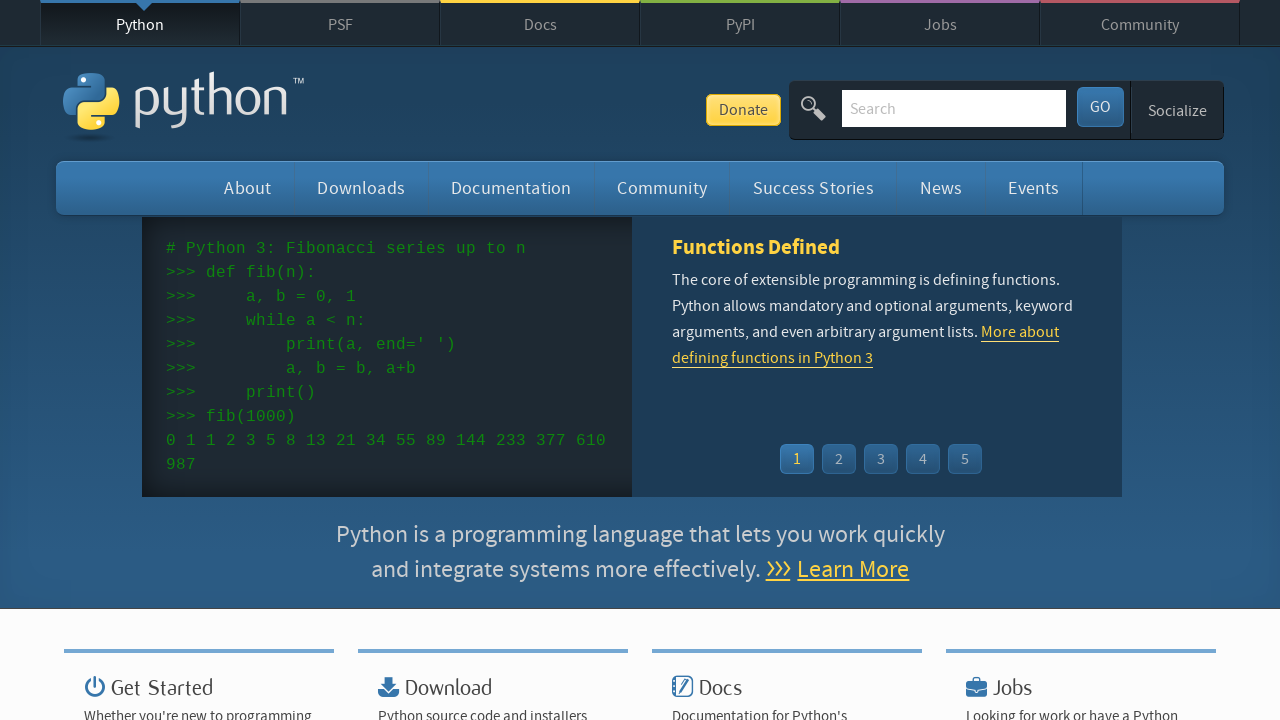

Verified 'Python' is in page title
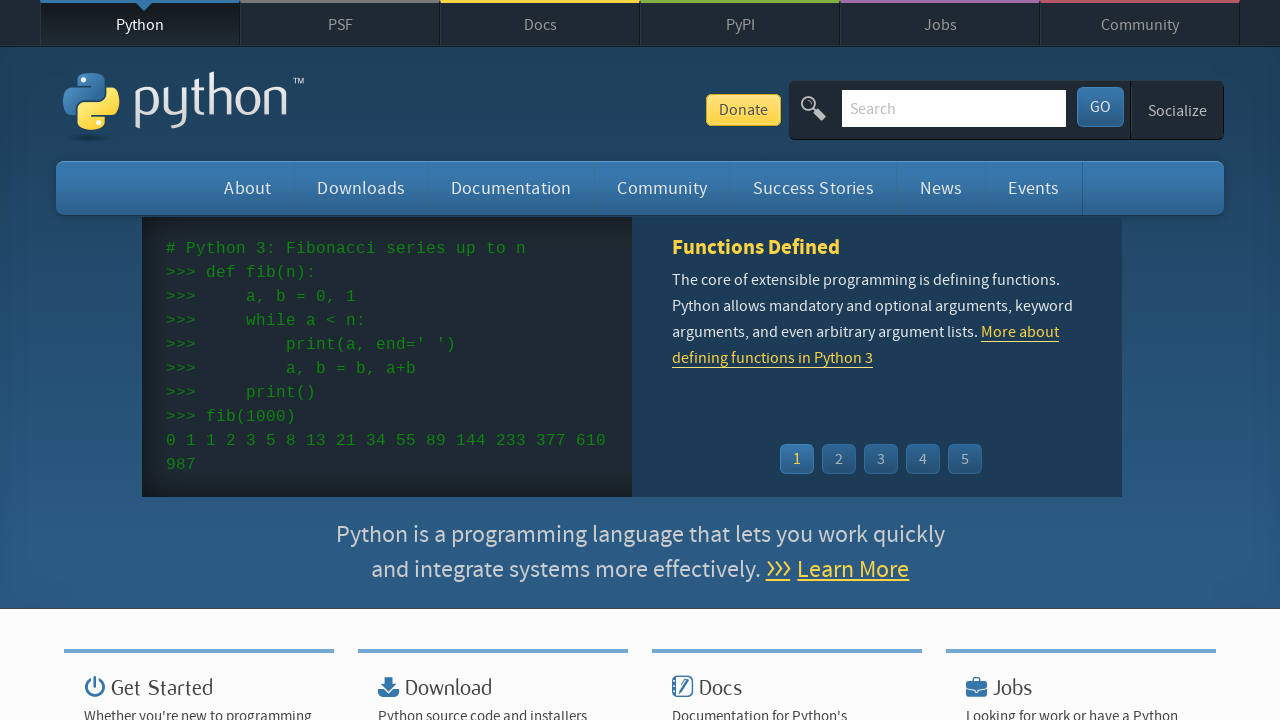

Filled search field with 'pycon' on input[name='q']
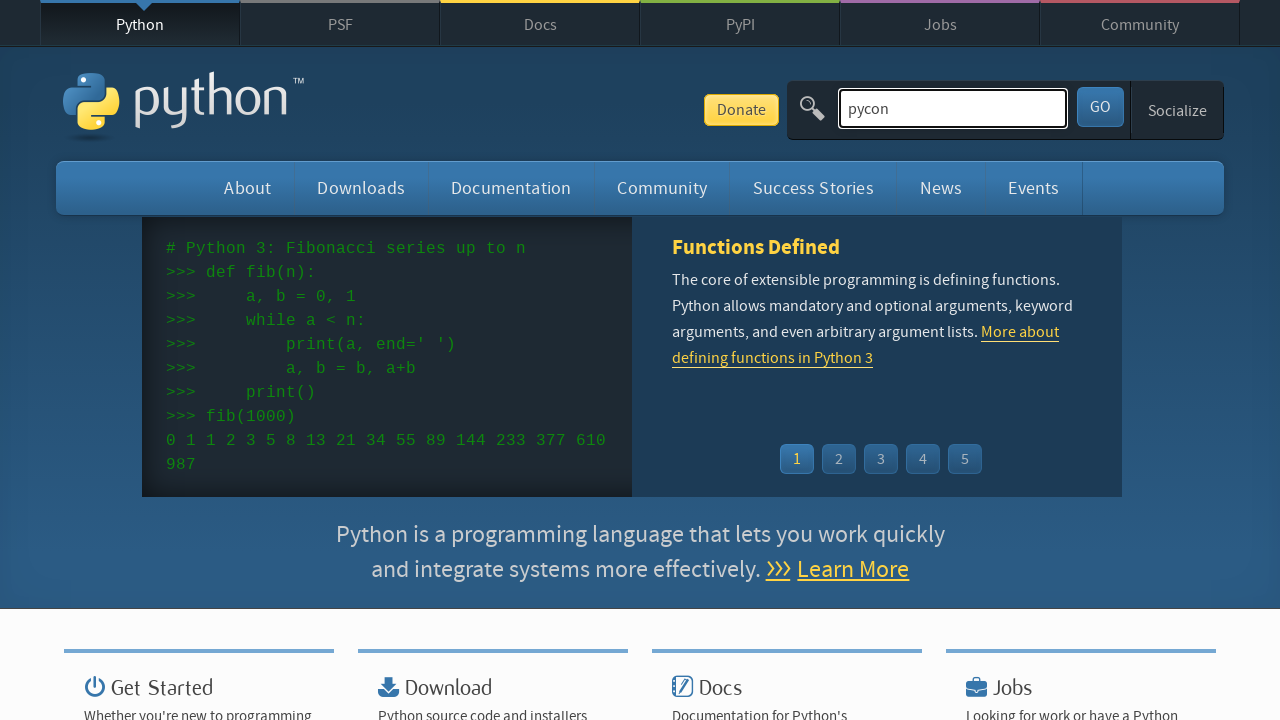

Pressed Enter to submit search form on input[name='q']
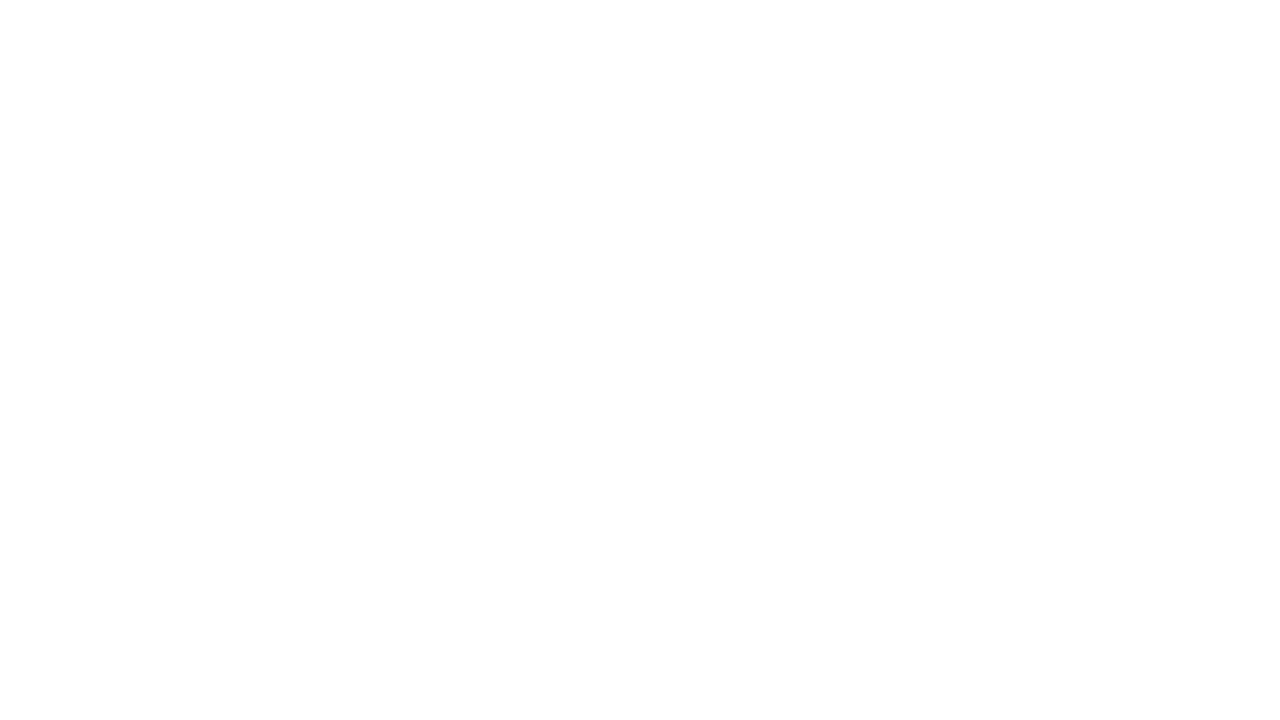

Waited for network idle after search submission
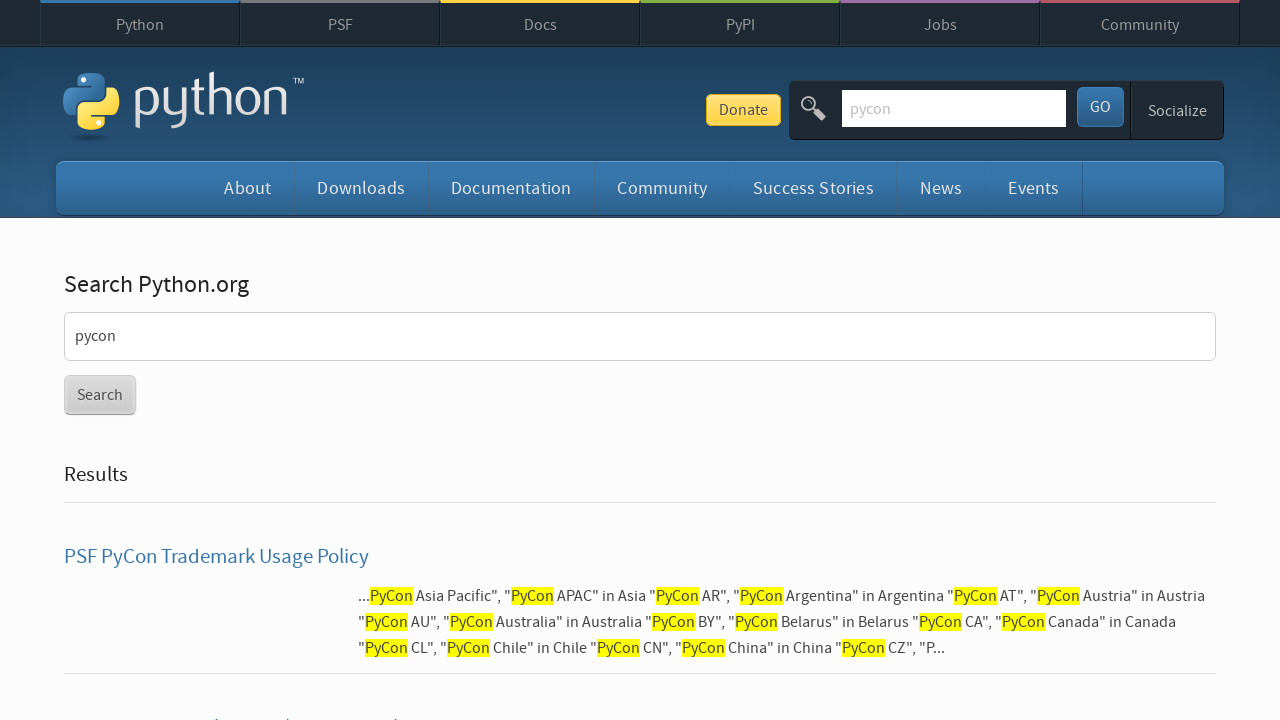

Verified search results were returned (no 'No results found' message)
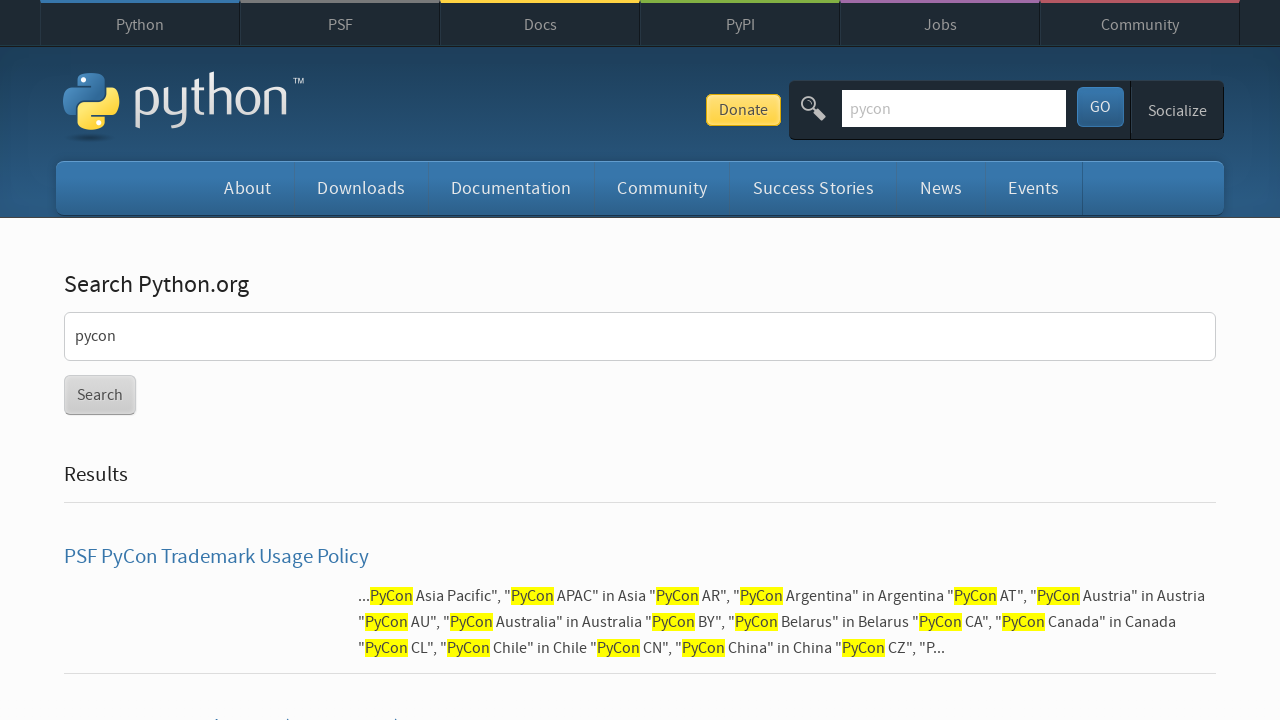

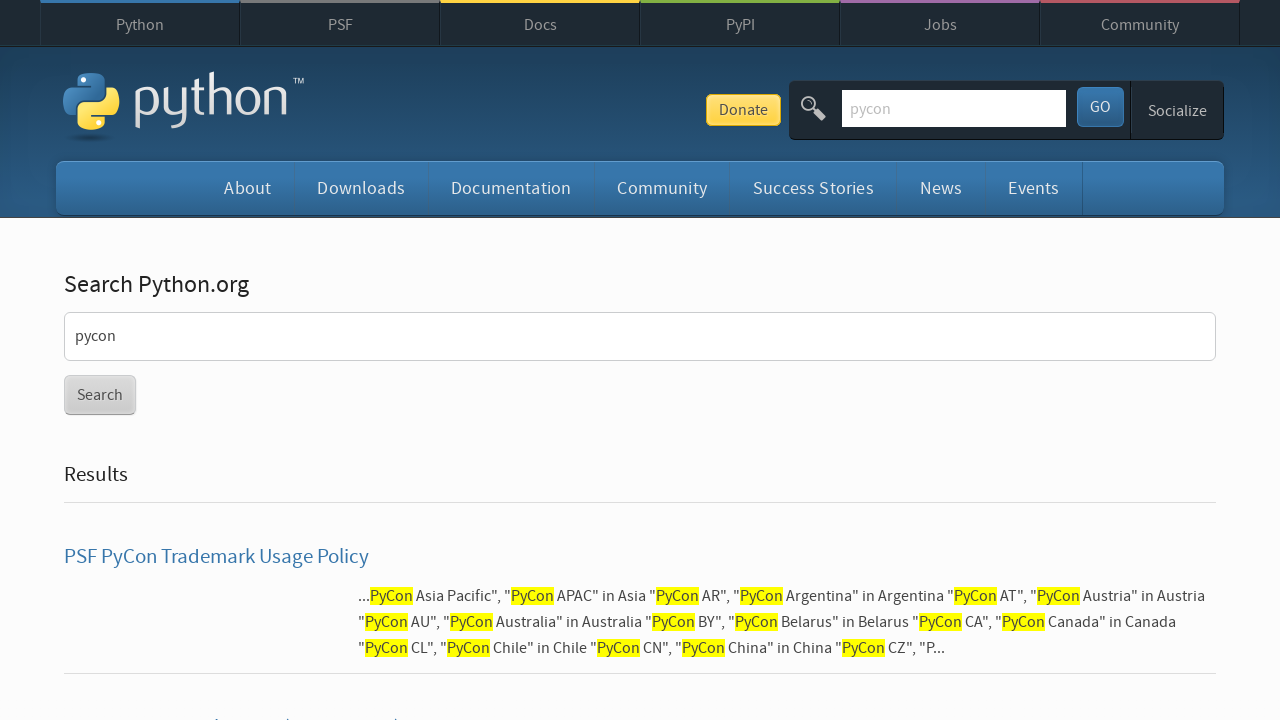